Tests AJAX functionality by clicking a button and waiting for a success message to appear after an asynchronous operation completes

Starting URL: http://uitestingplayground.com/ajax

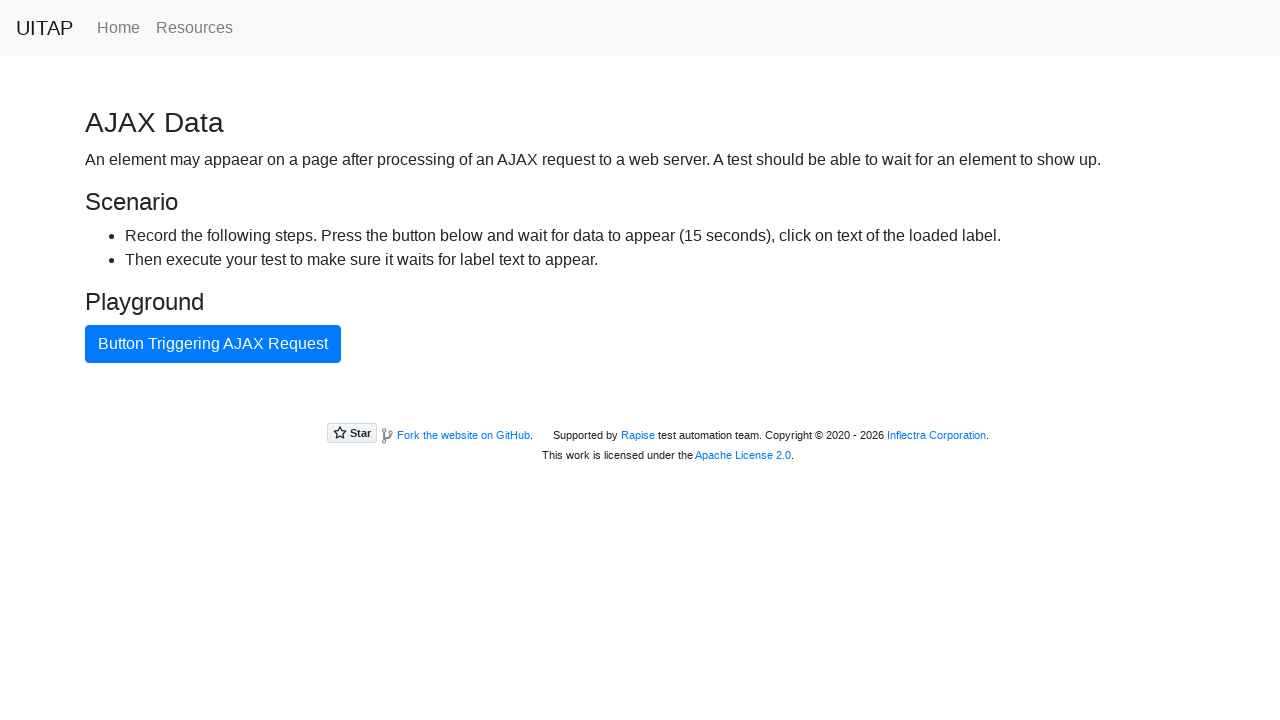

Clicked the AJAX button to trigger asynchronous operation at (213, 344) on #ajaxButton
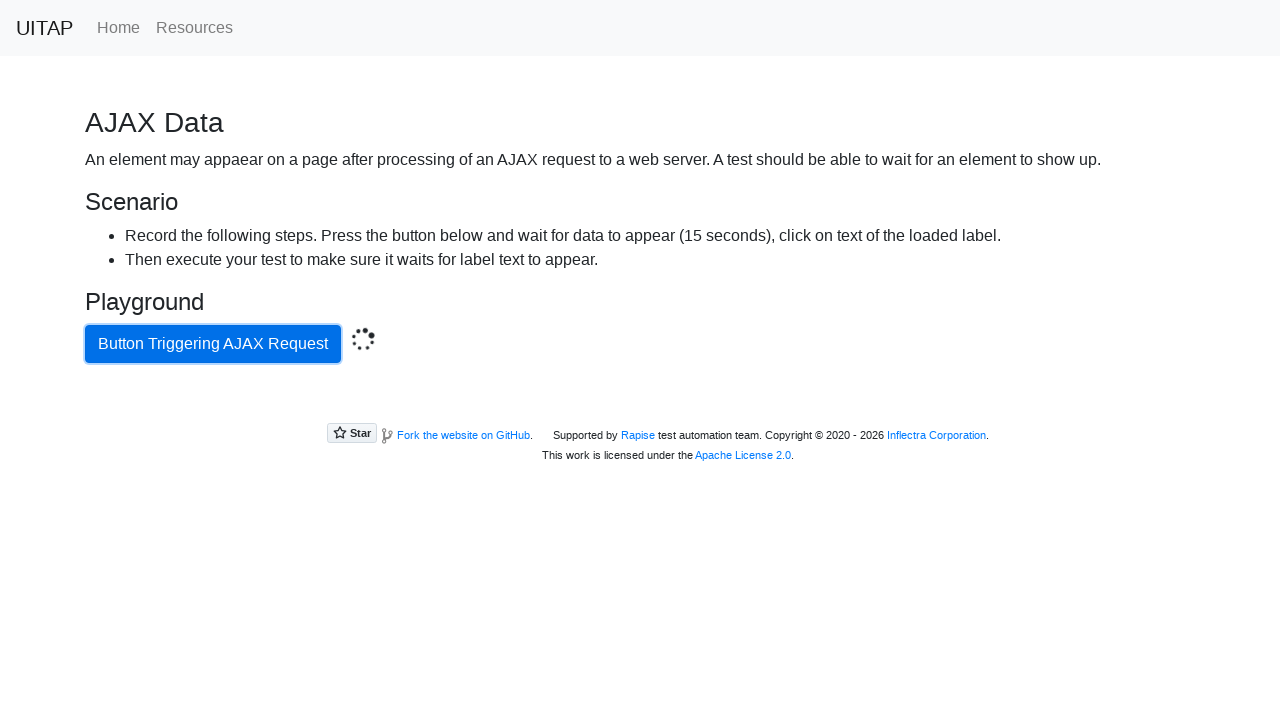

Success message appeared after AJAX operation completed
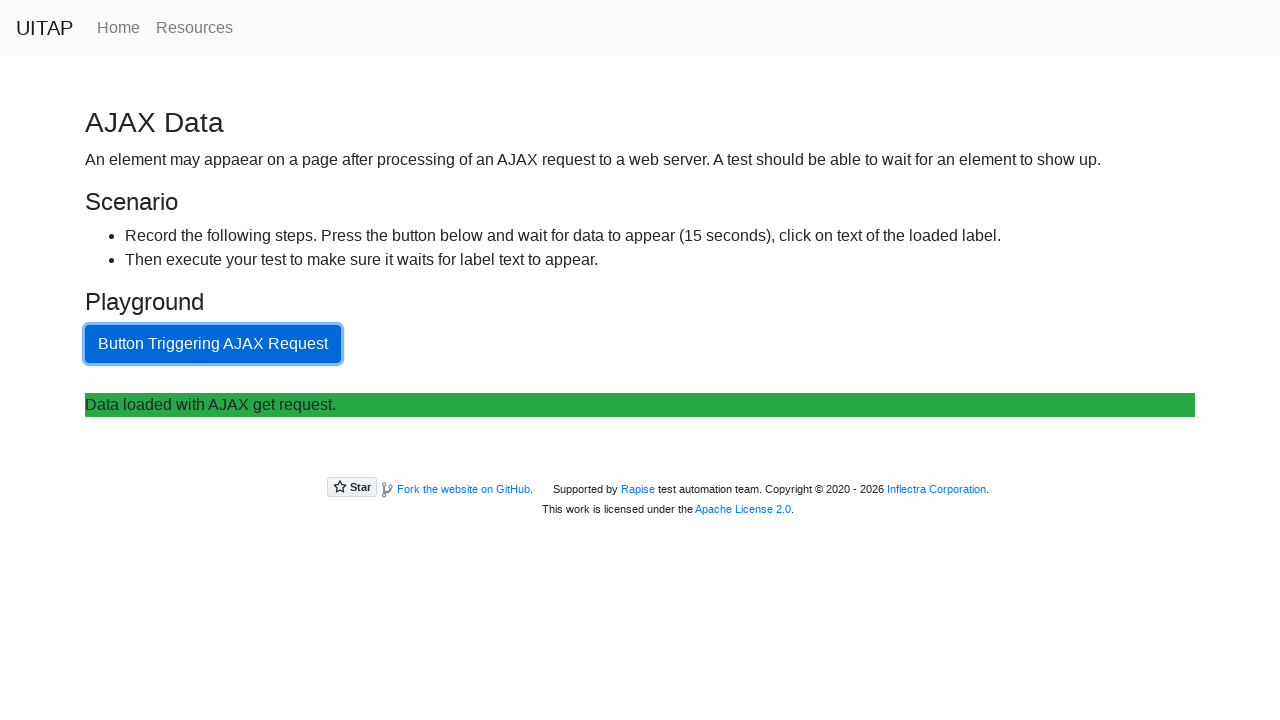

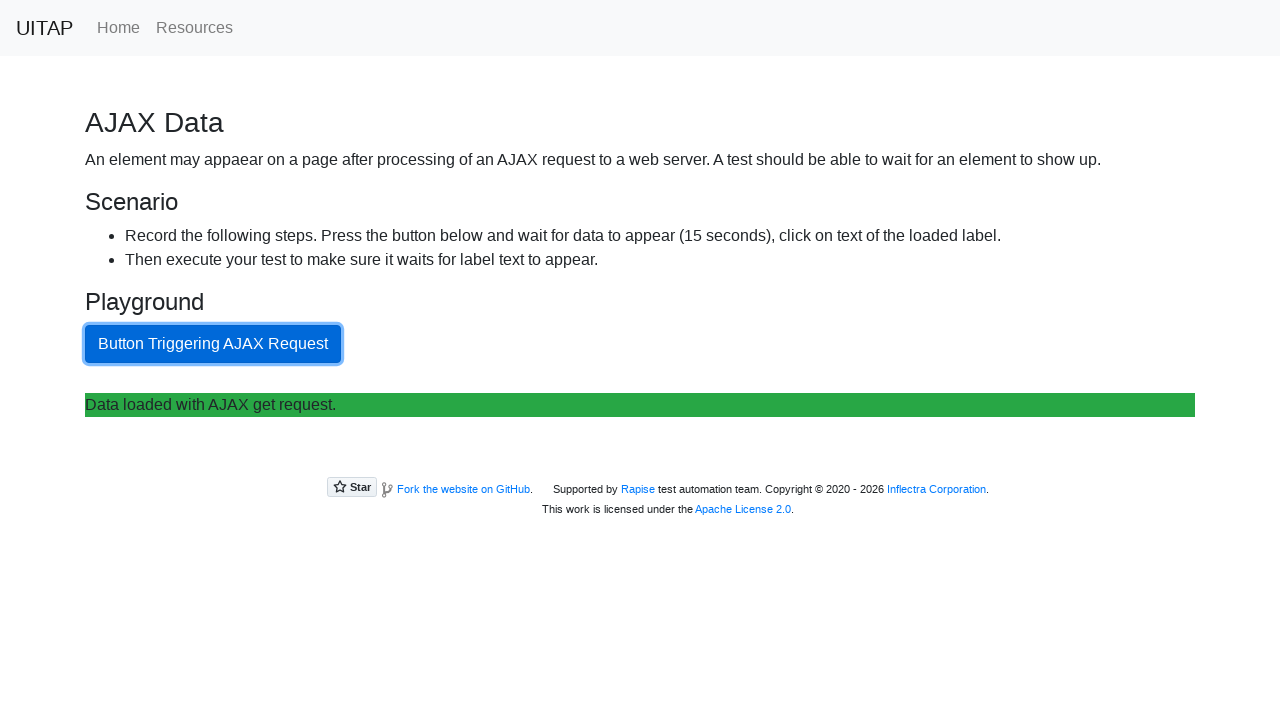